Tests a math puzzle page where two numbers are displayed, their sum must be selected from a dropdown, and a submit button is clicked to verify the answer.

Starting URL: https://suninjuly.github.io/selects2.html

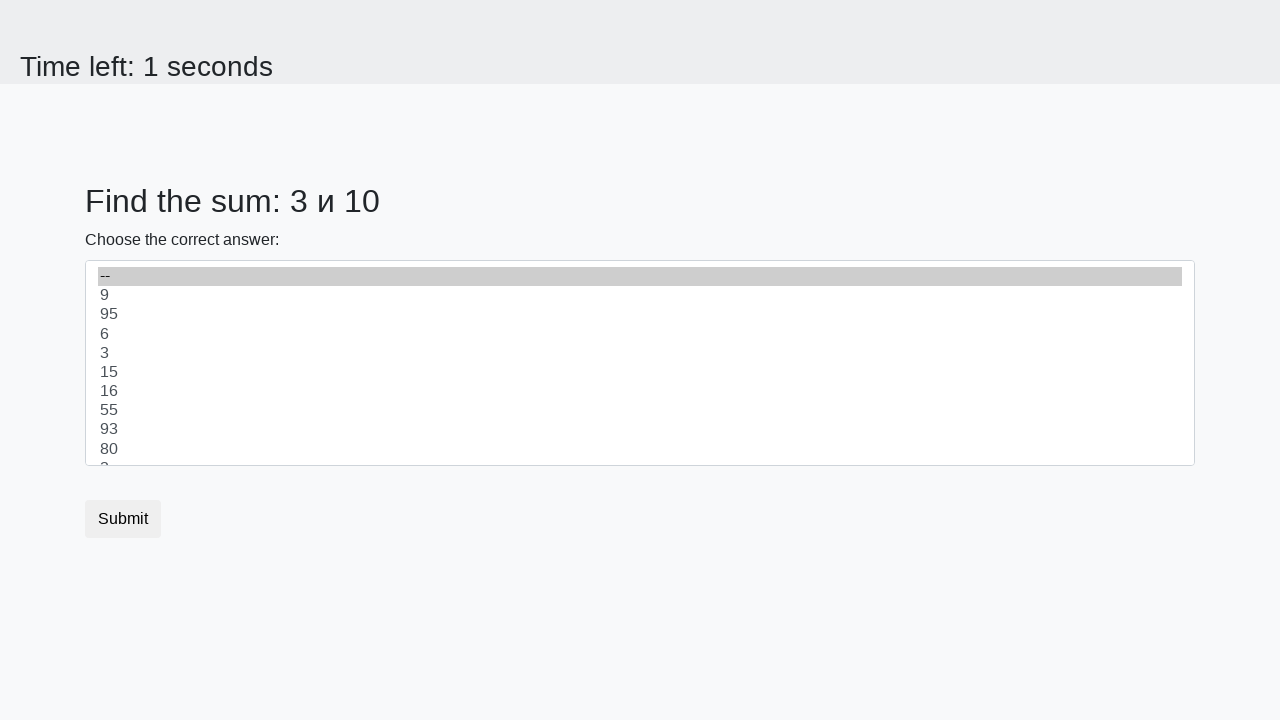

Retrieved first number from #num1 element
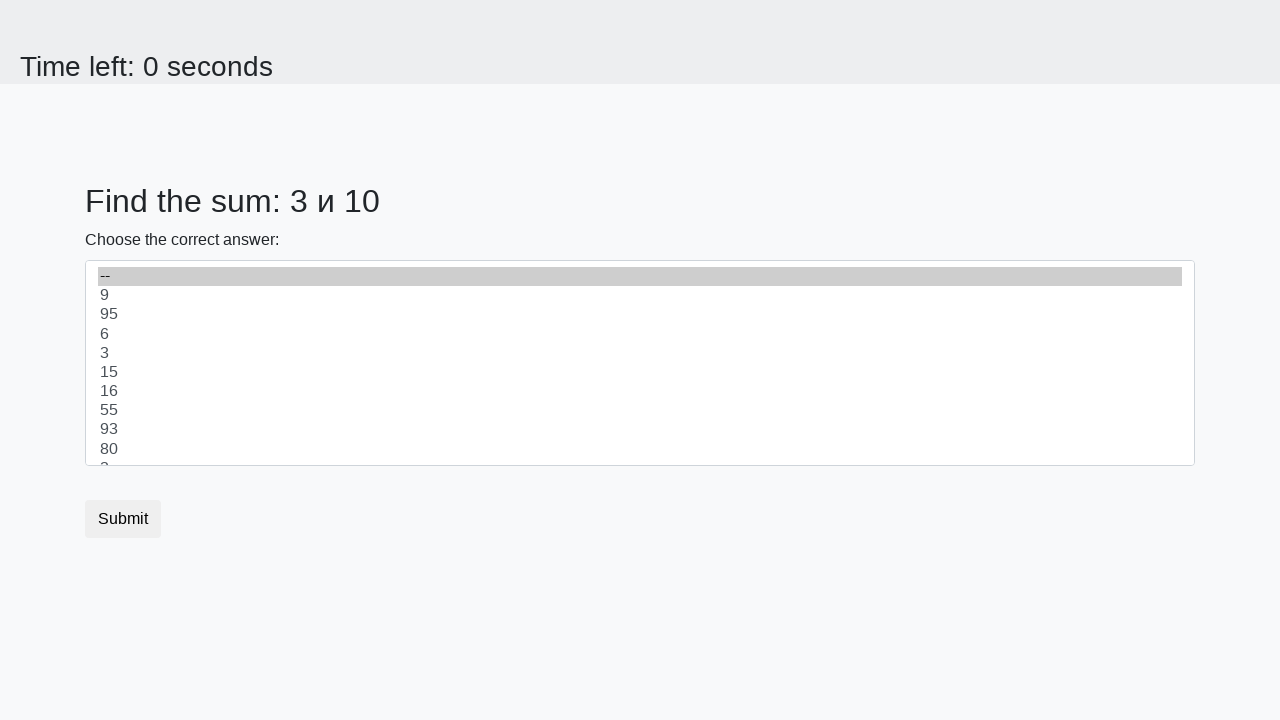

Retrieved second number from #num2 element
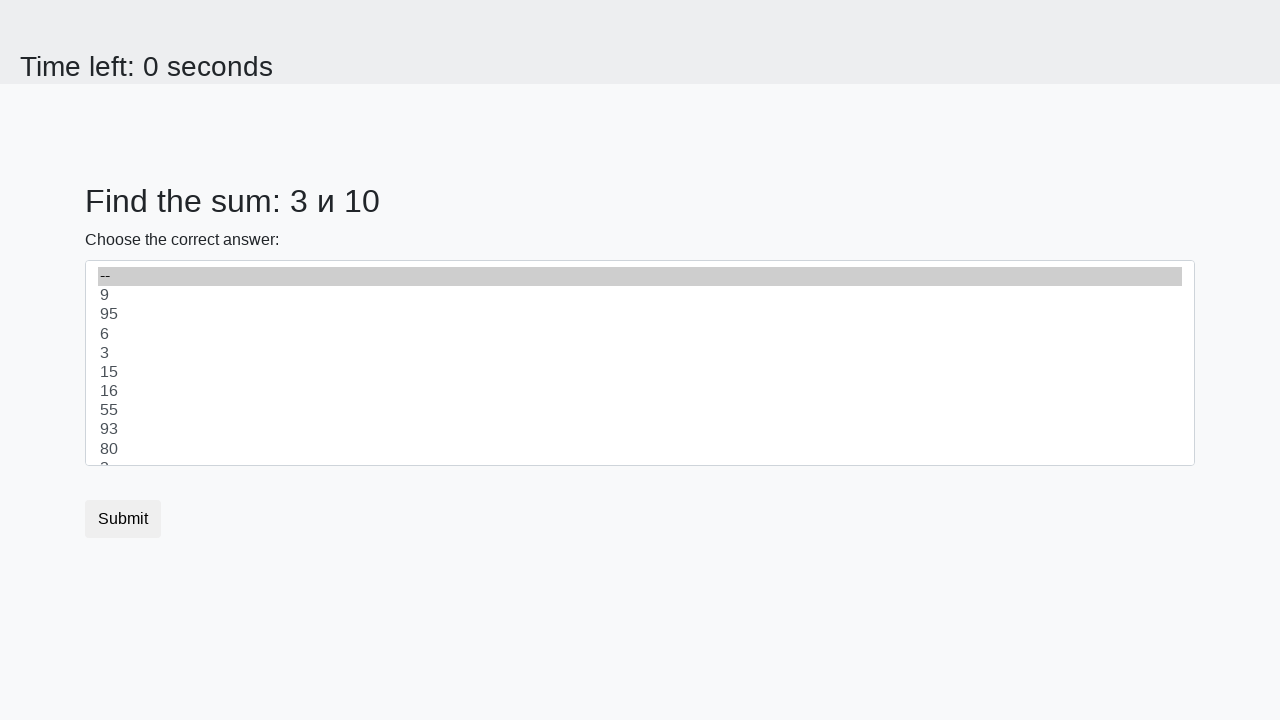

Calculated sum: 3 + 10 = 13
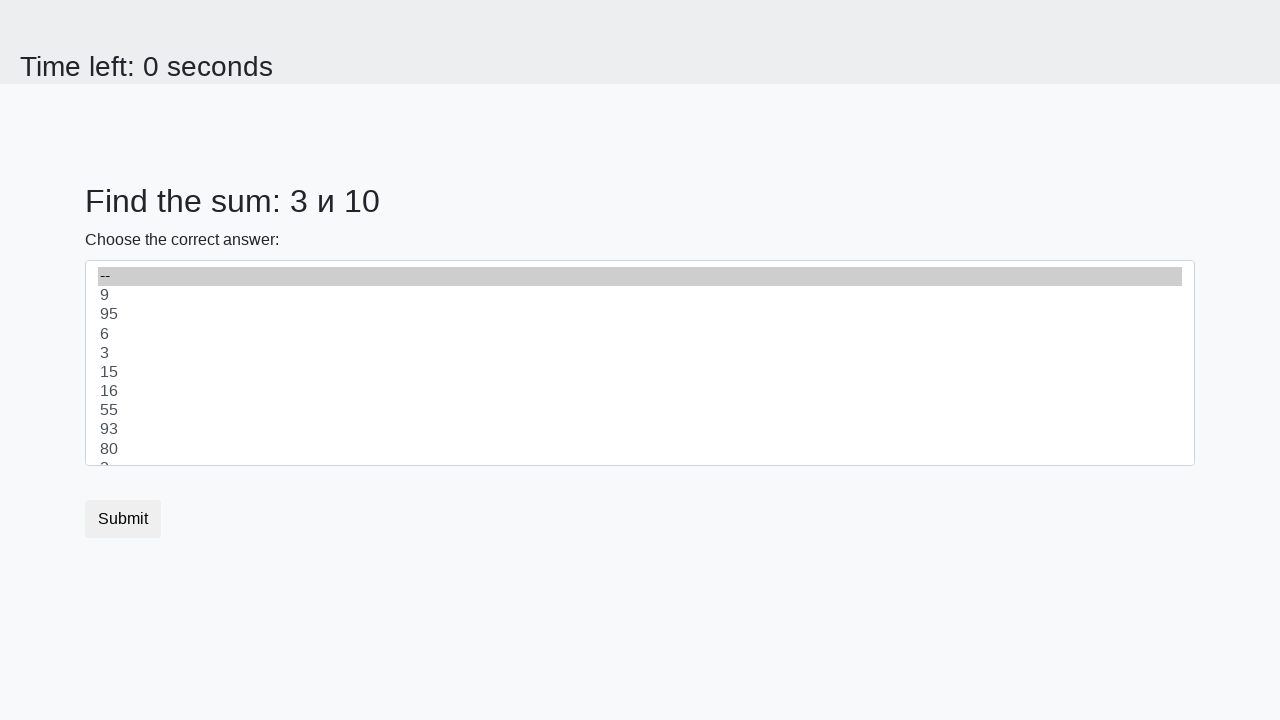

Selected sum value 13 from dropdown on select
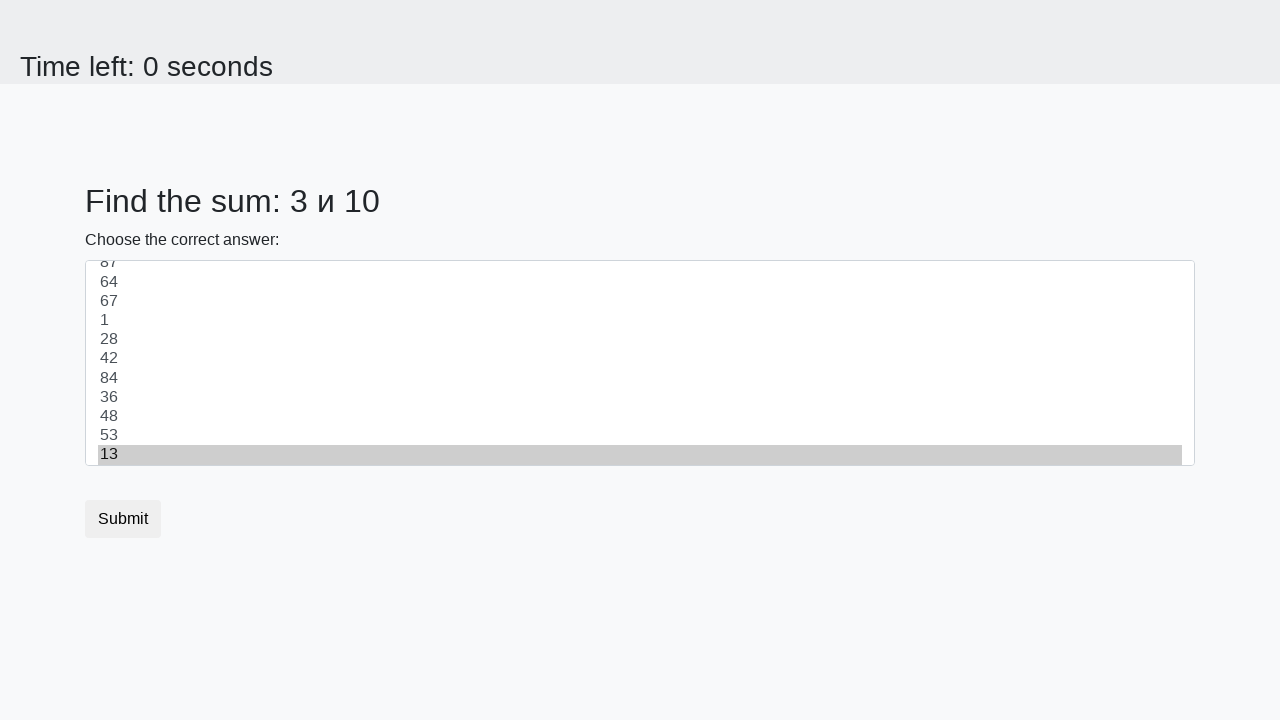

Clicked submit button to verify answer at (123, 519) on .btn
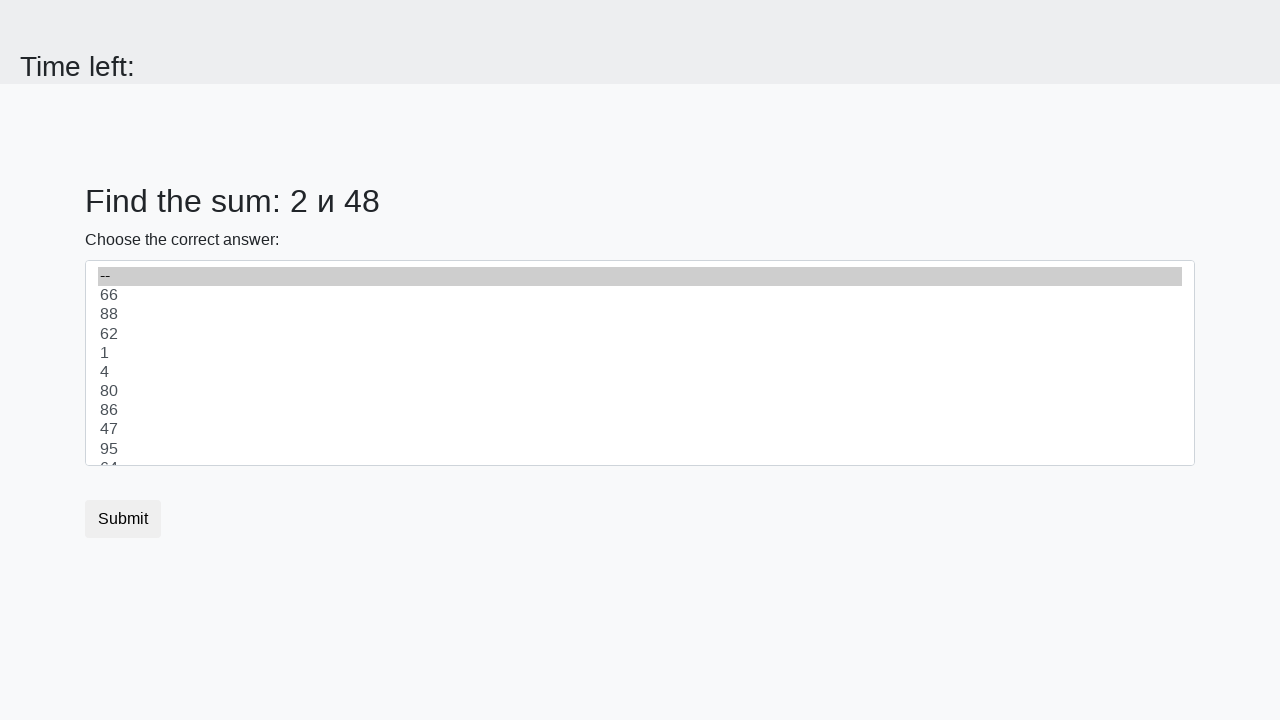

Waited 2 seconds for response
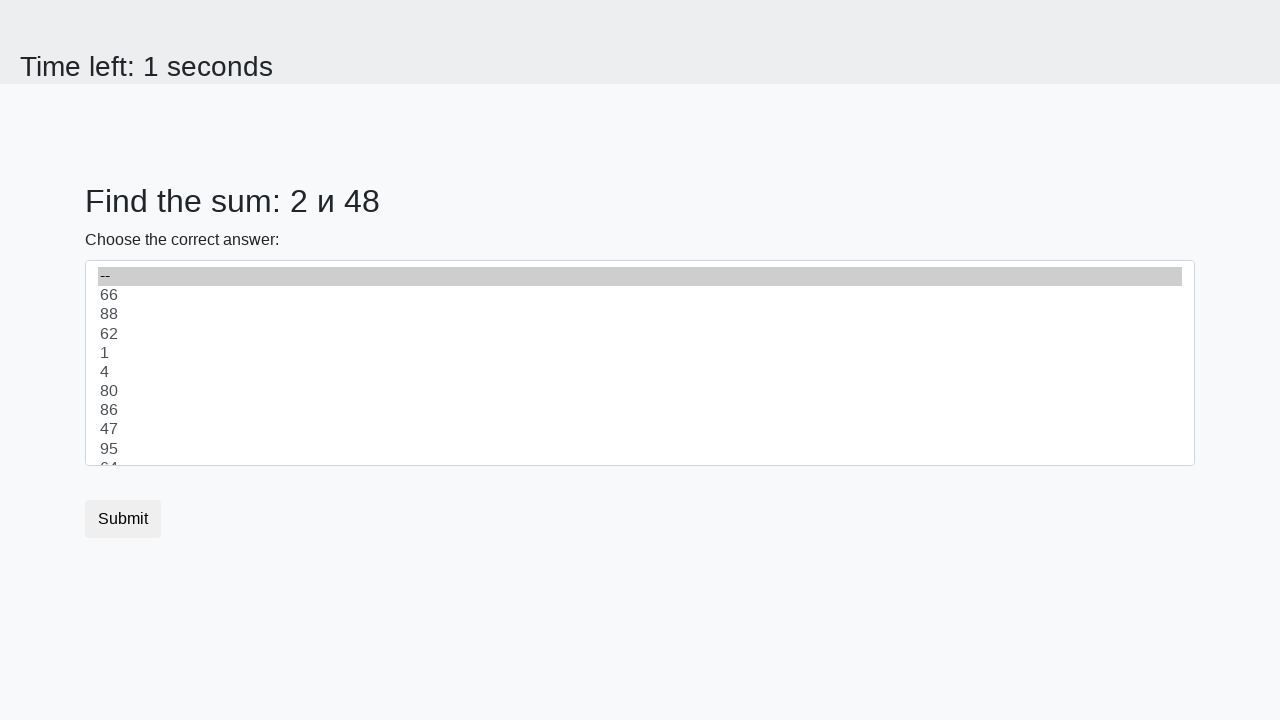

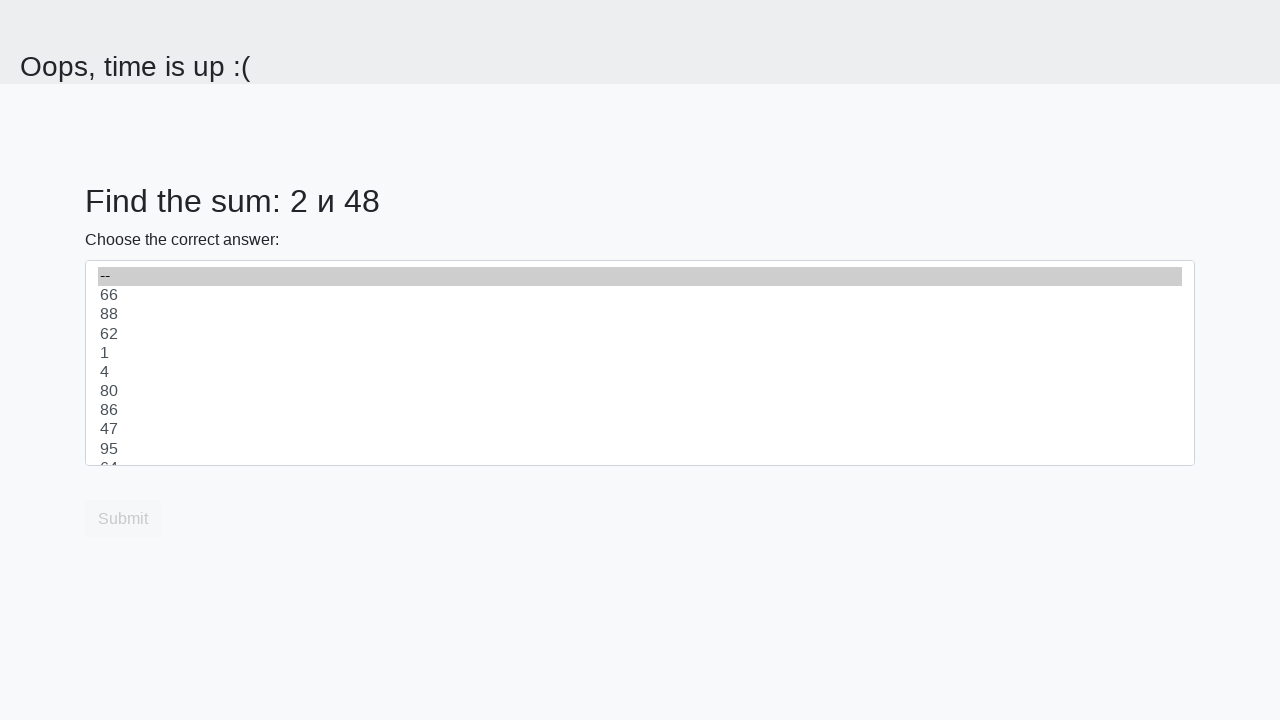